Navigates to Rediff signup/registration page, maximizes the browser window, and waits for the page to fully load.

Starting URL: https://is.rediff.com/signup/register

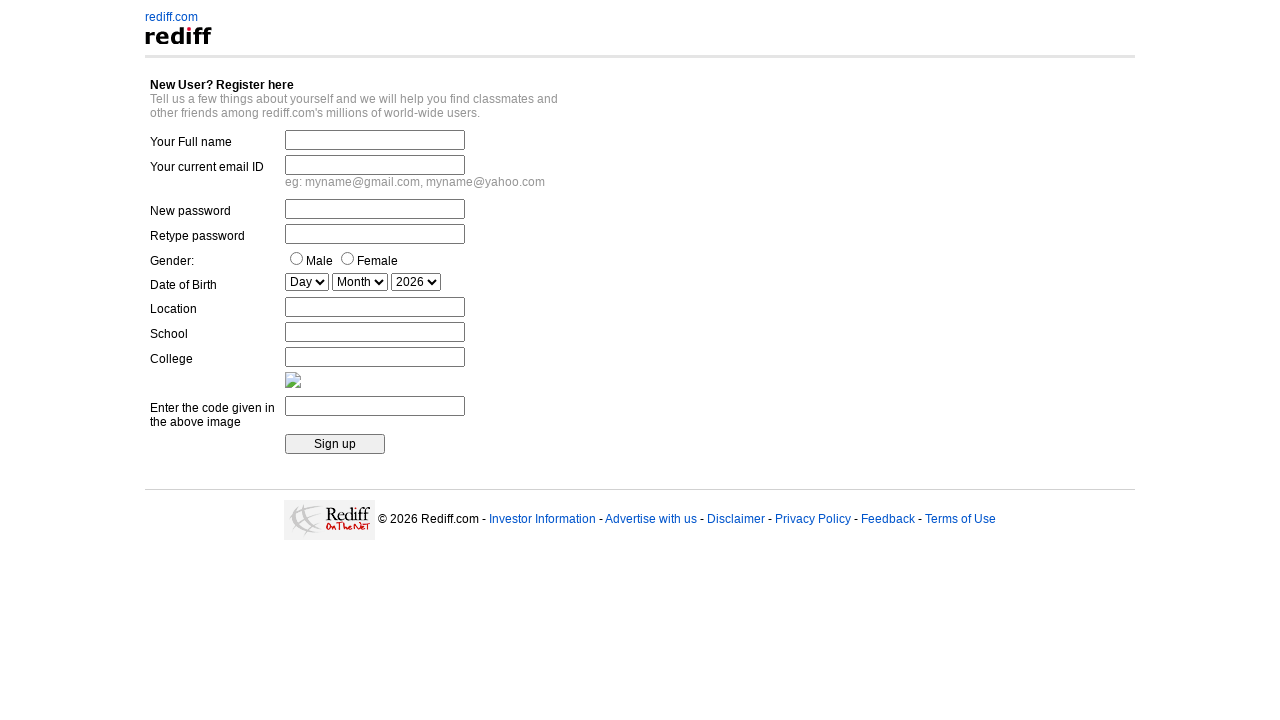

Navigated to Rediff signup/registration page
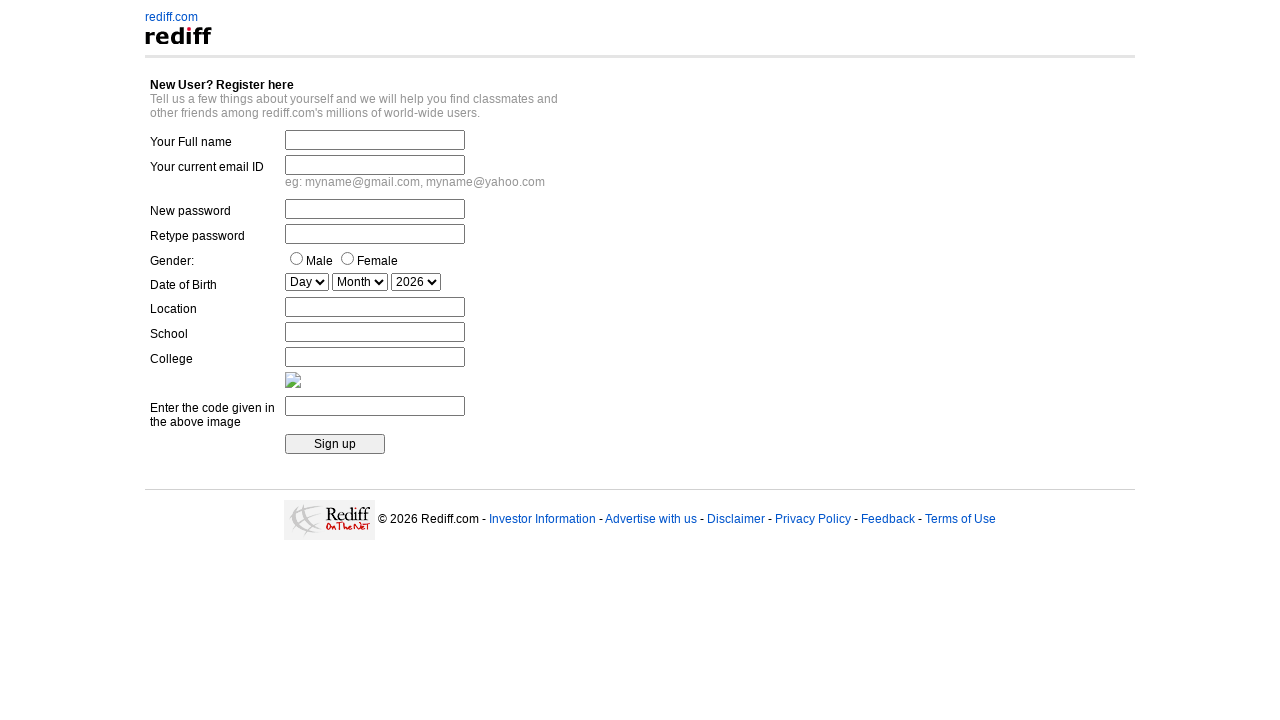

Maximized browser window to 1920x1080
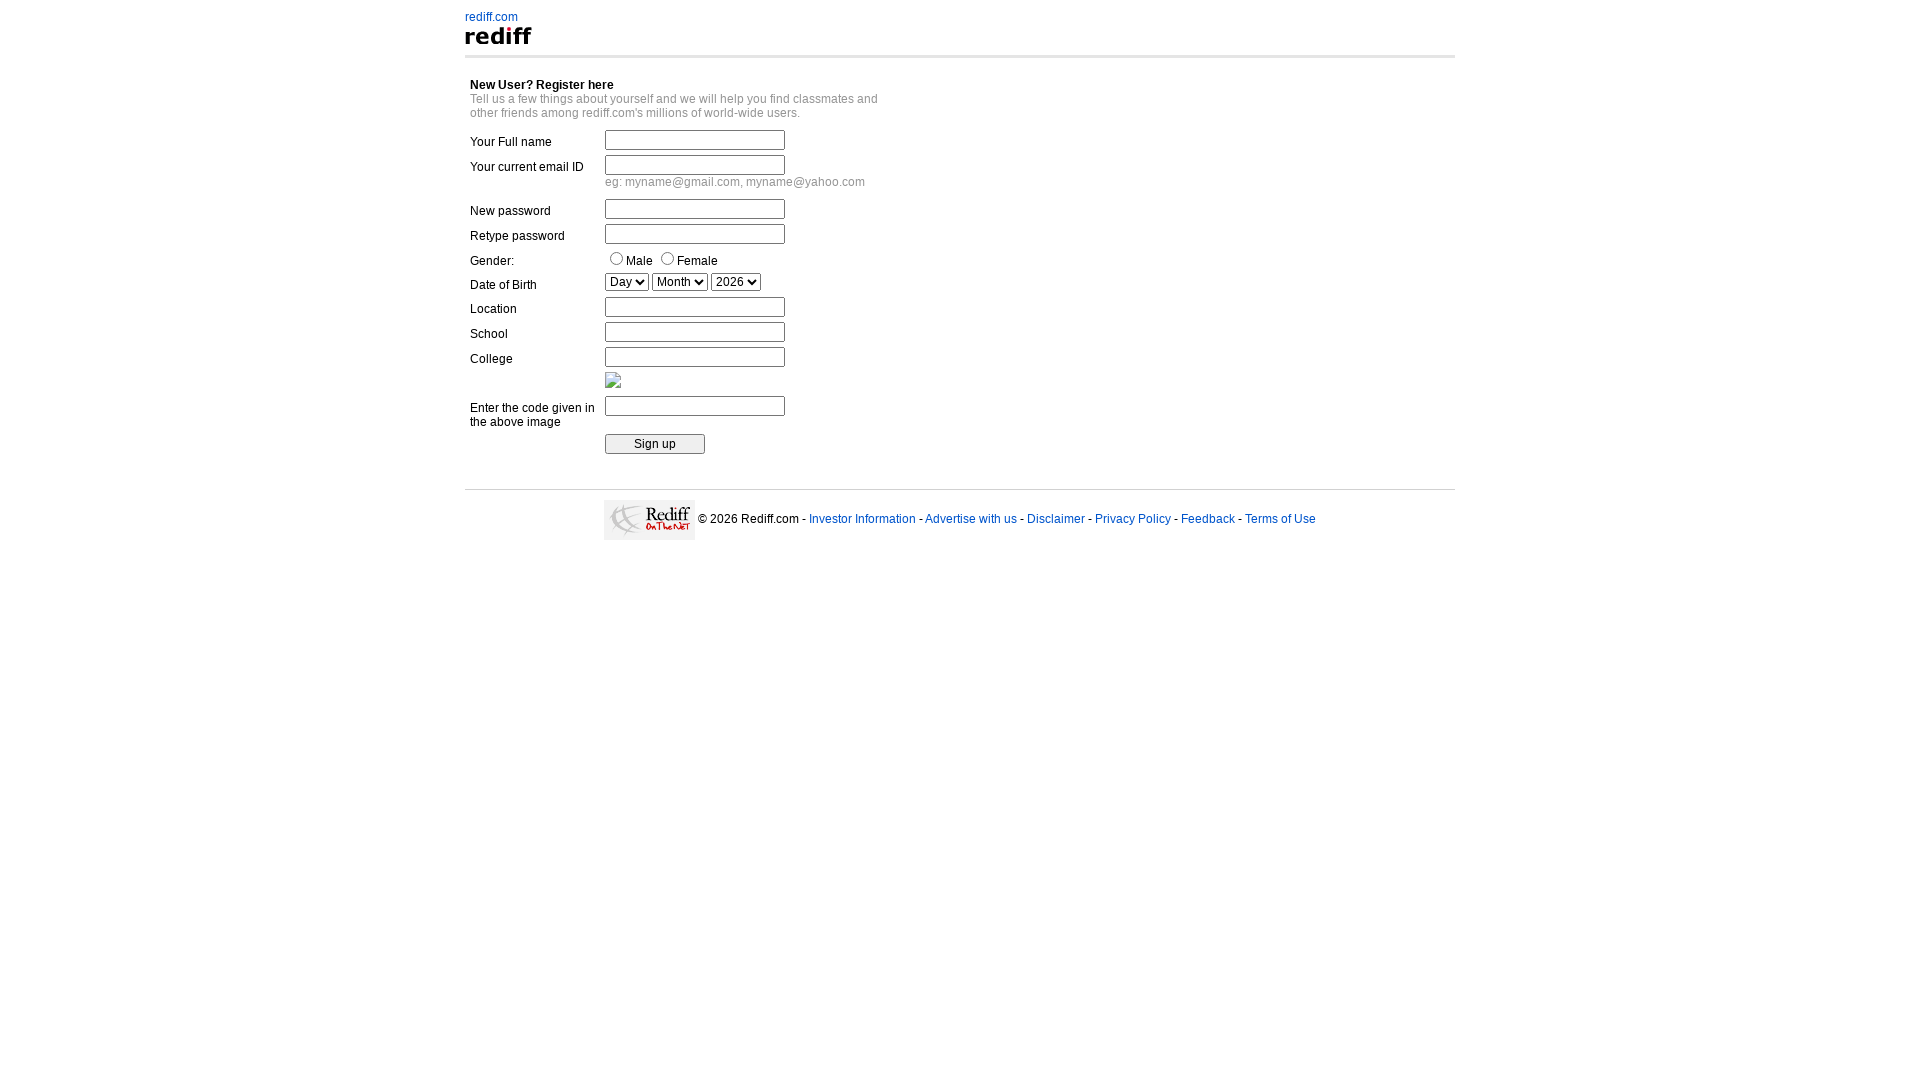

Page fully loaded - network idle state reached
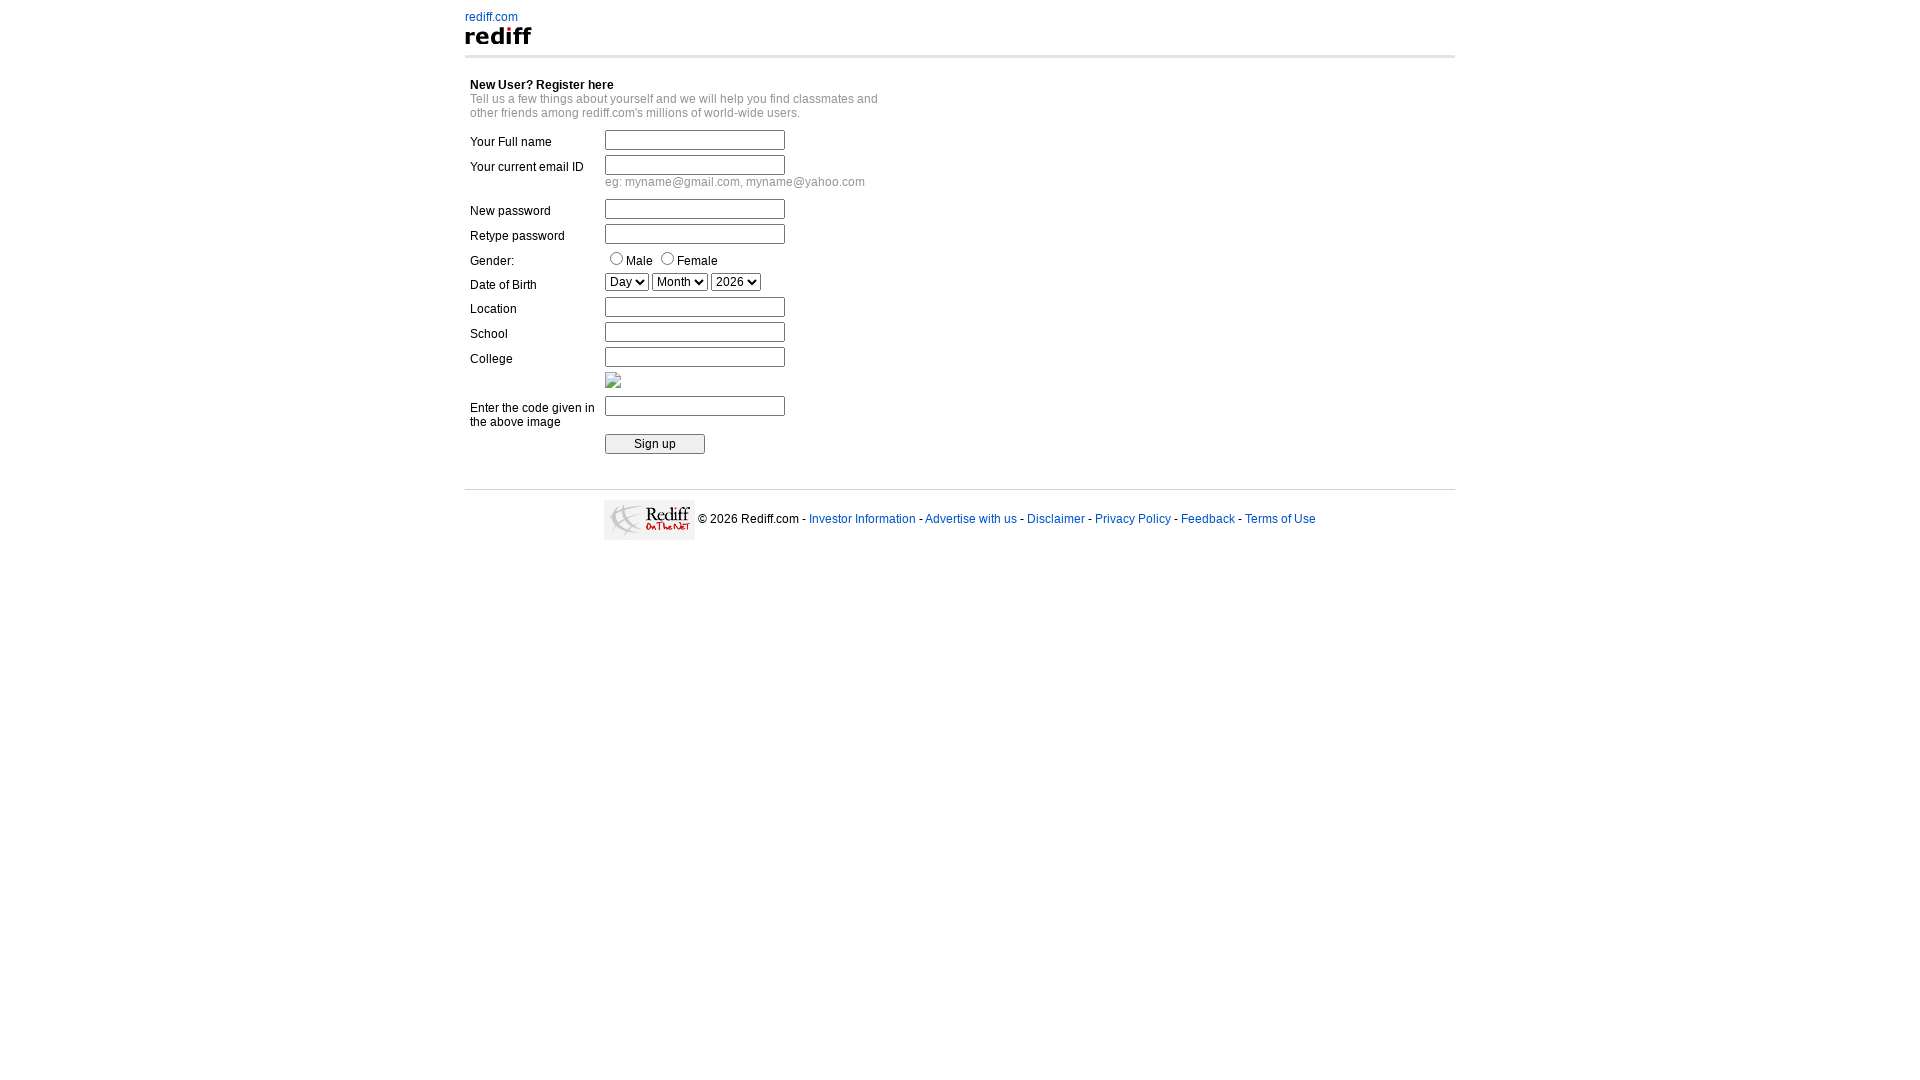

Registration form element is present on the page
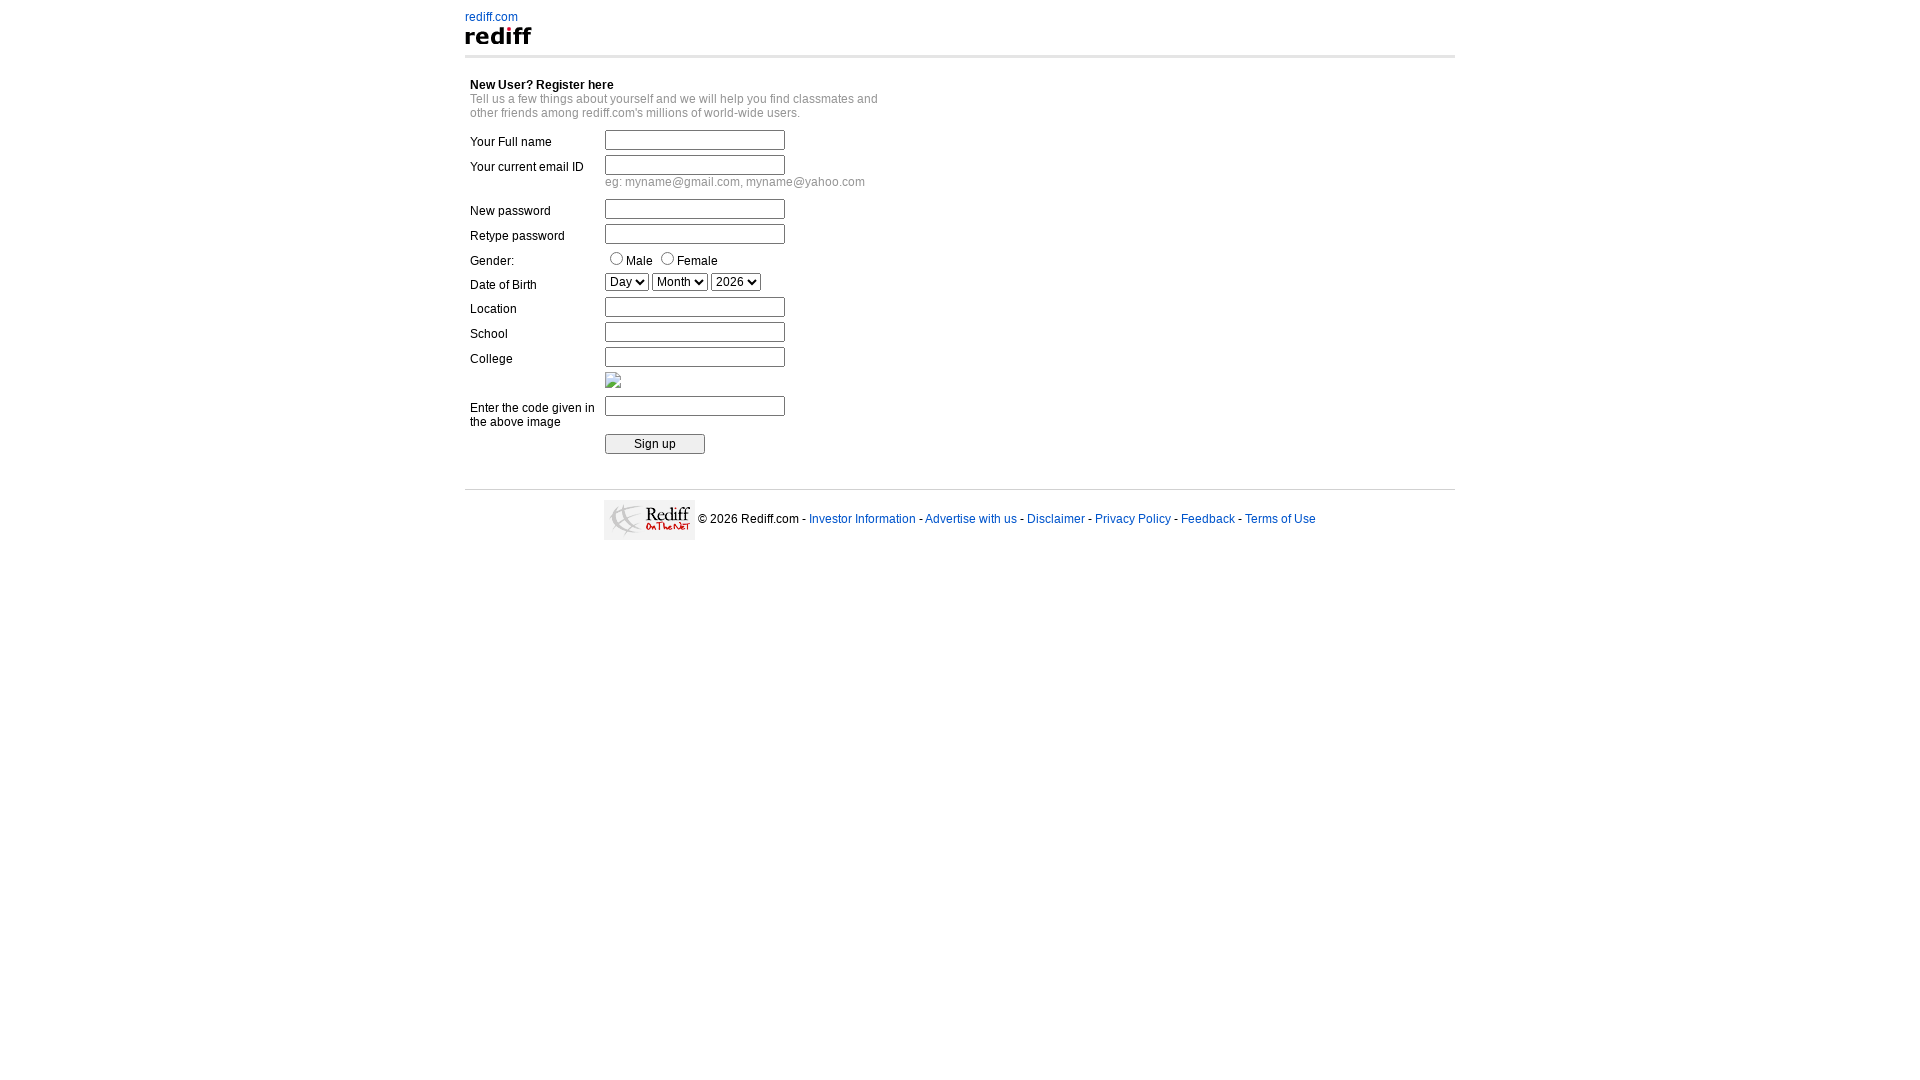

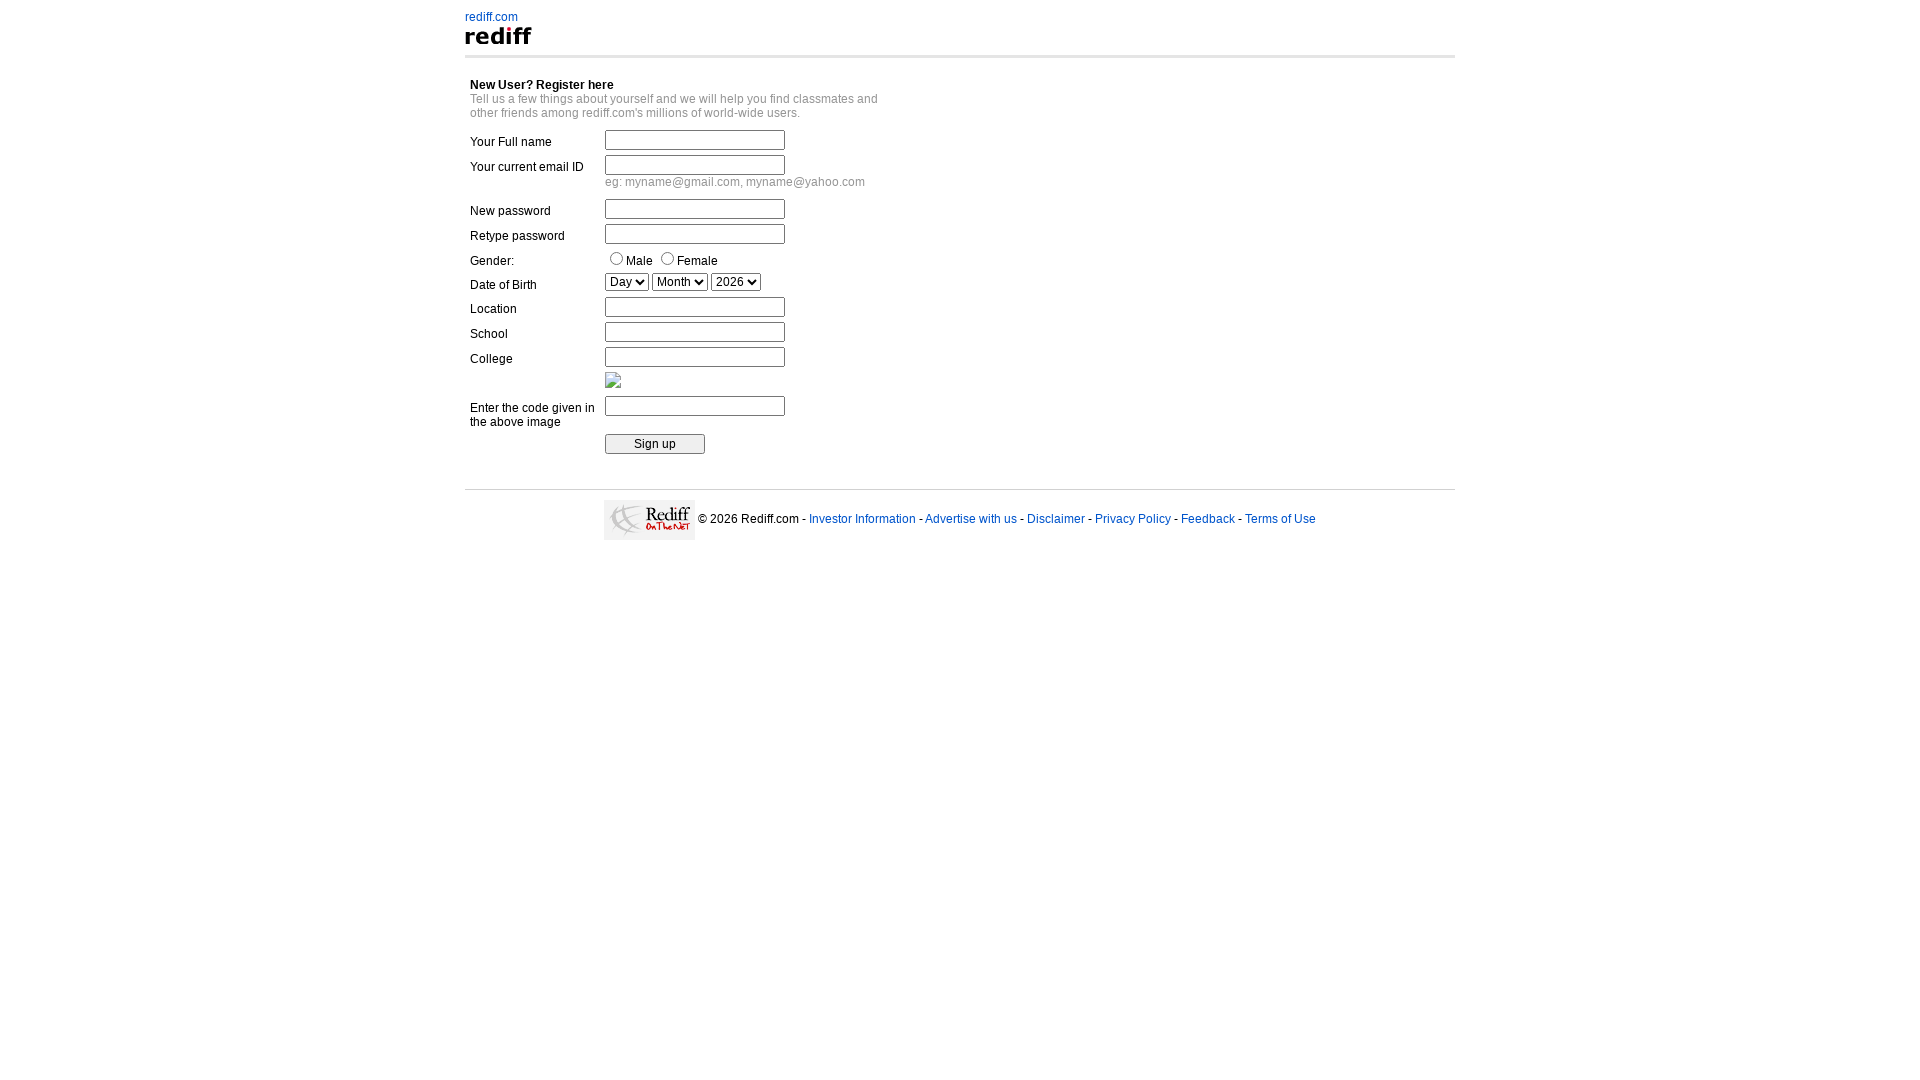